Tests clicking the "Add New Appointment" button and verifies that a modal is displayed

Starting URL: https://test-a-pet.vercel.app/

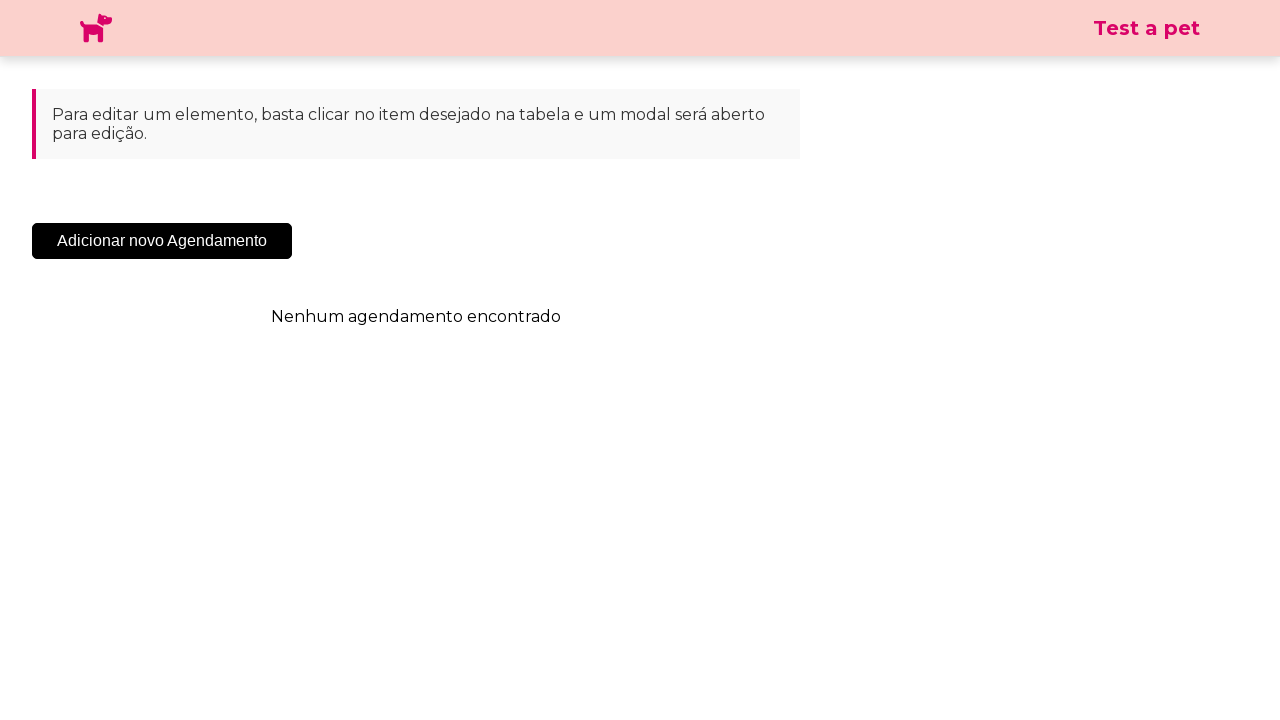

Clicked the 'Add New Appointment' button at (162, 241) on .sc-cHqXqK.kZzwzX
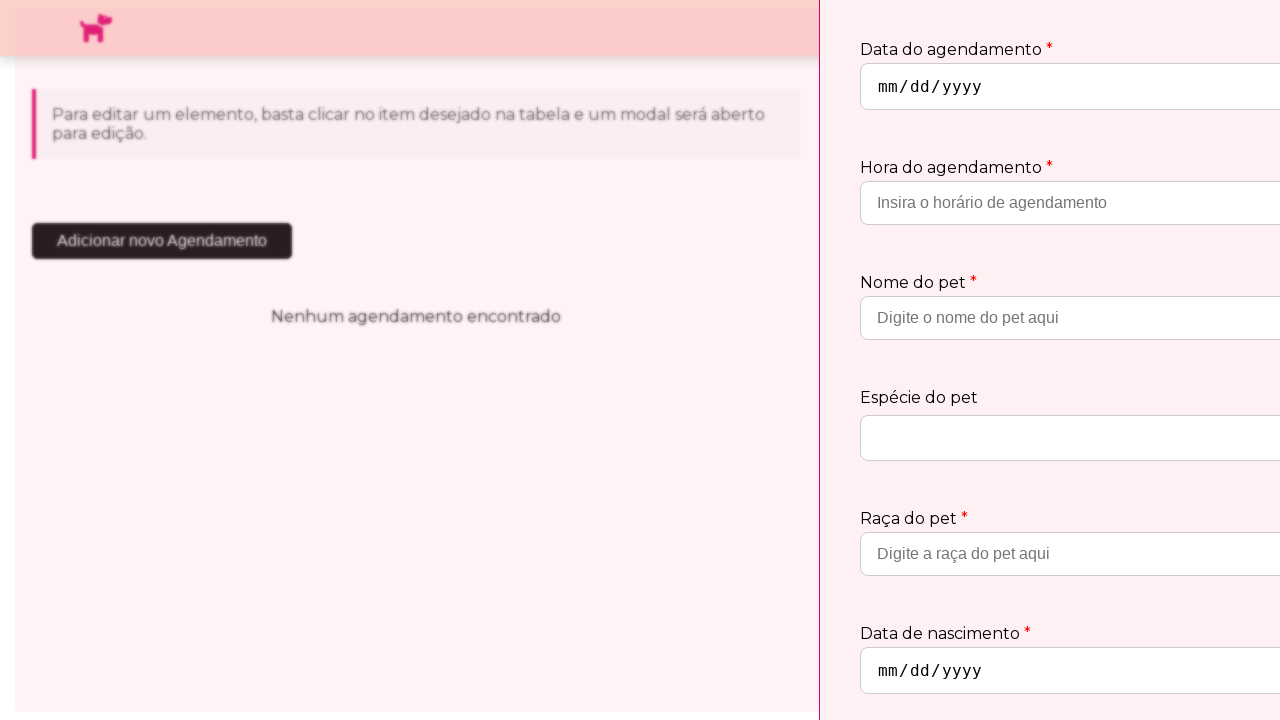

Modal selector appeared on the page
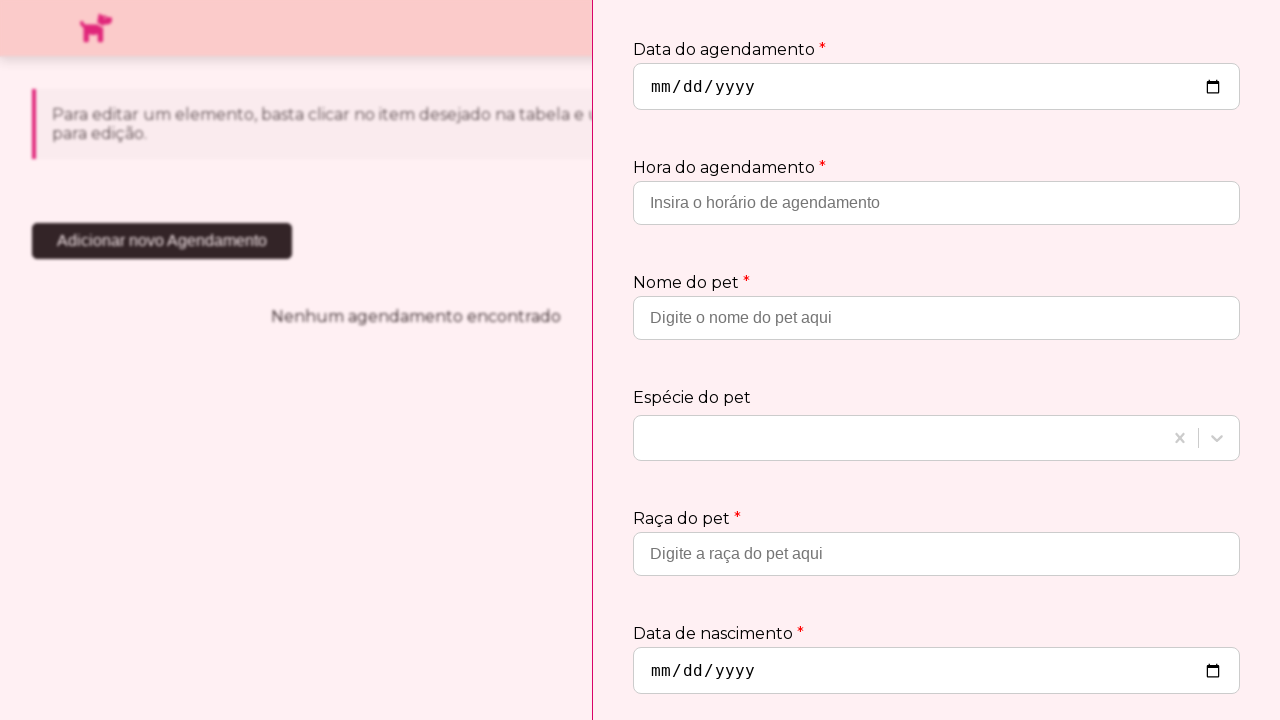

Located the modal element
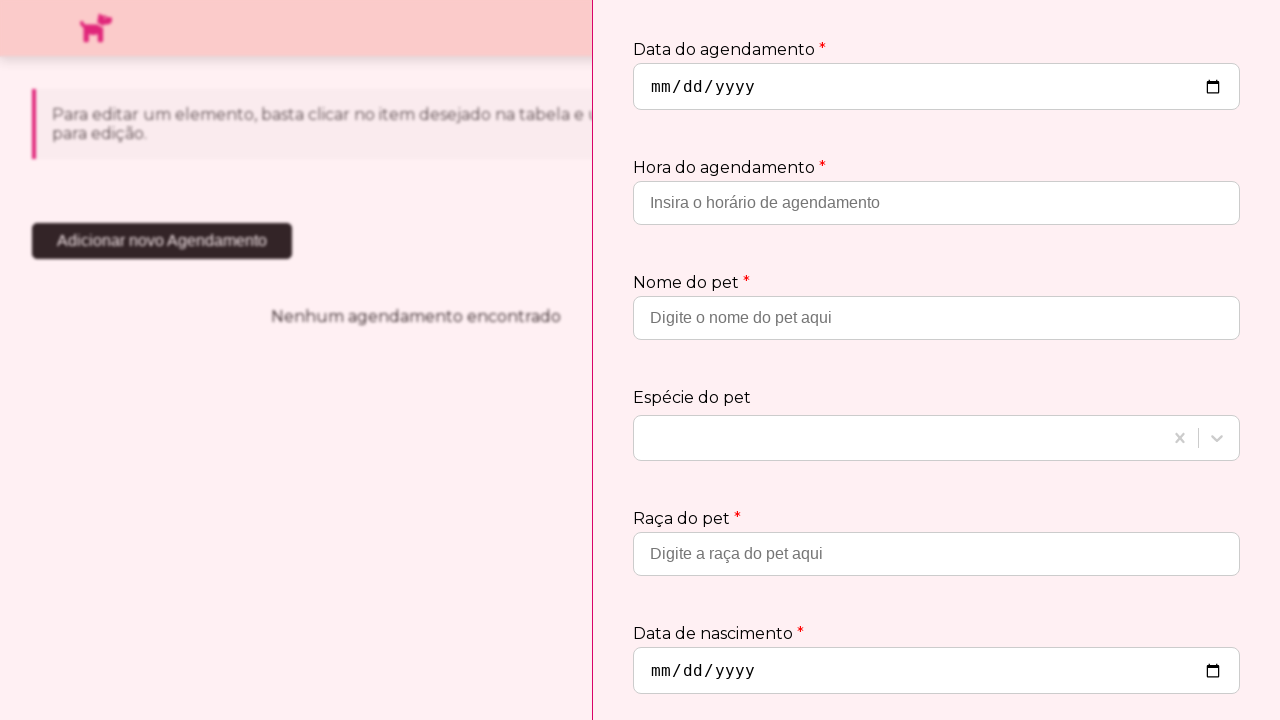

Verified that the modal is visible
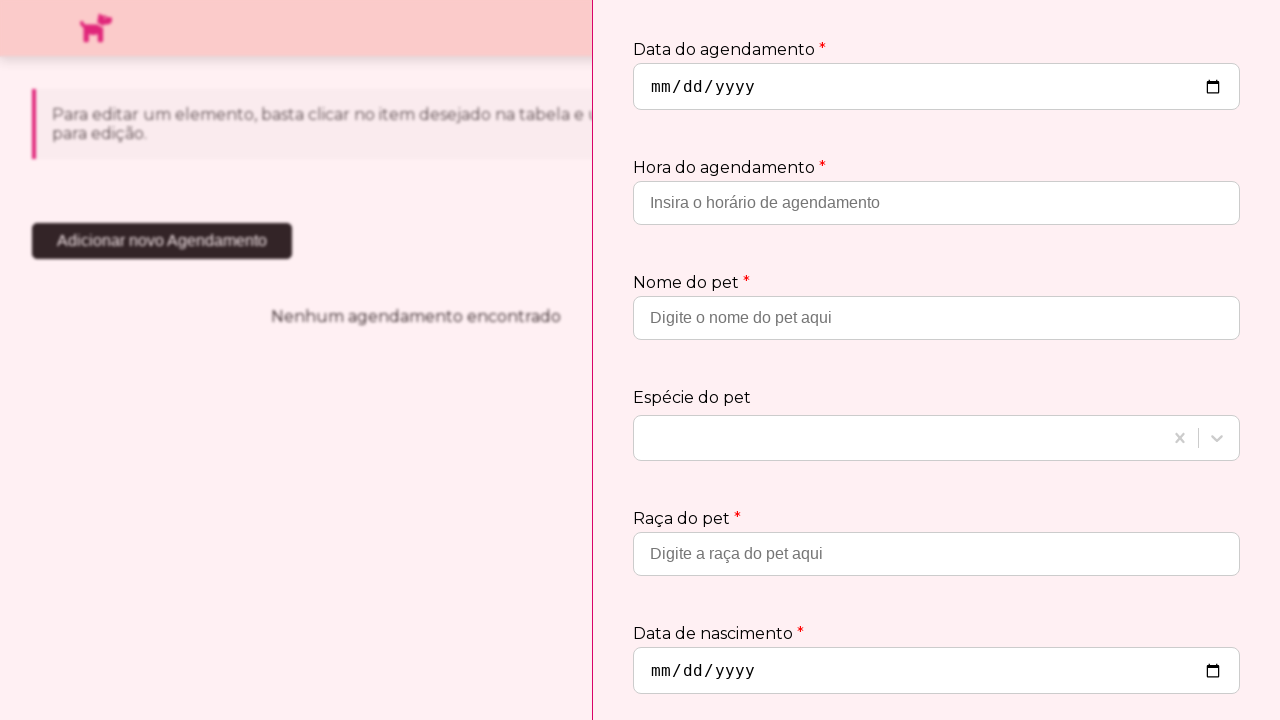

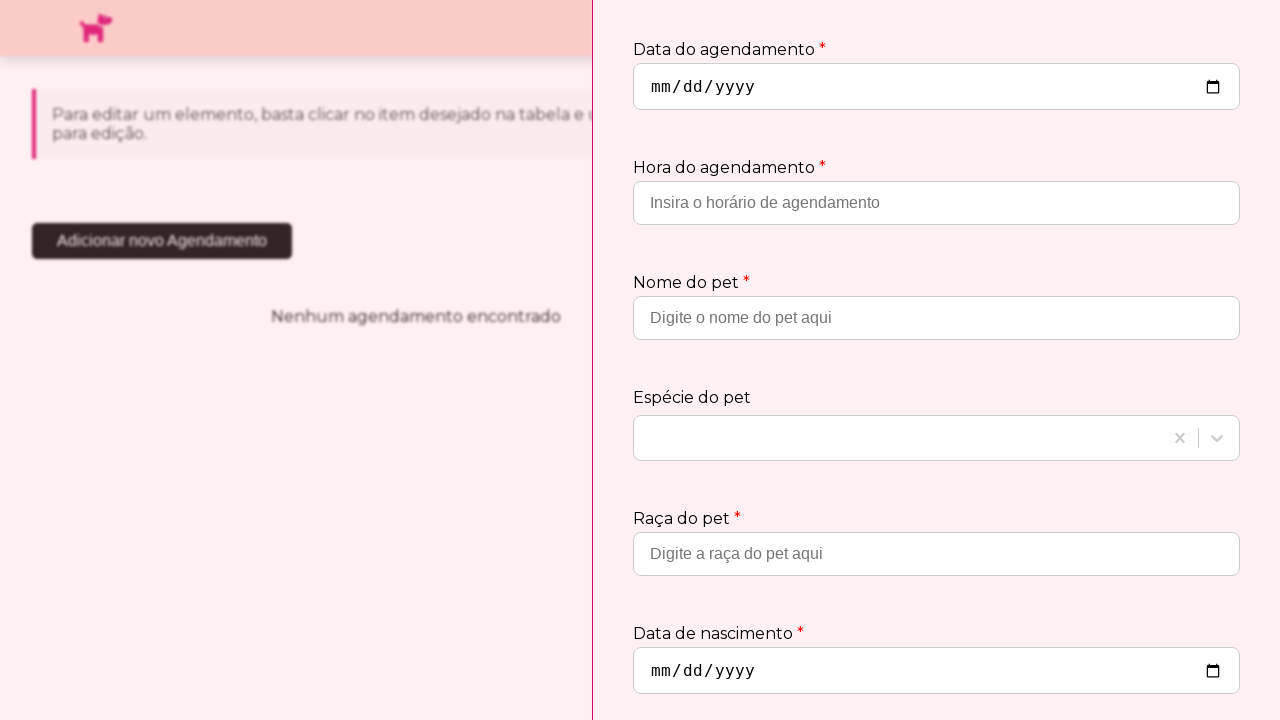